Tests keyboard interactions on a text comparison tool by typing text, selecting all, copying, tabbing to the next field, and pasting the content

Starting URL: https://gotranscript.com/text-compare

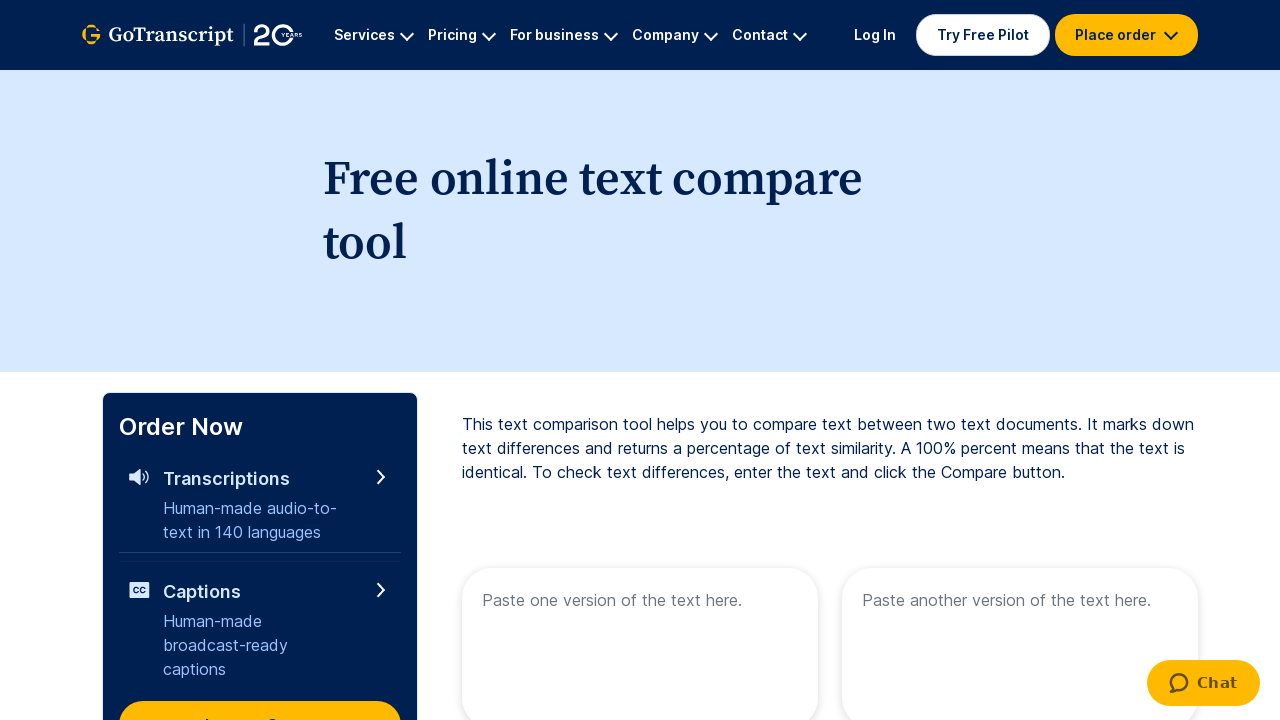

Typed 'Silpa' into the first text area on [name='text1']
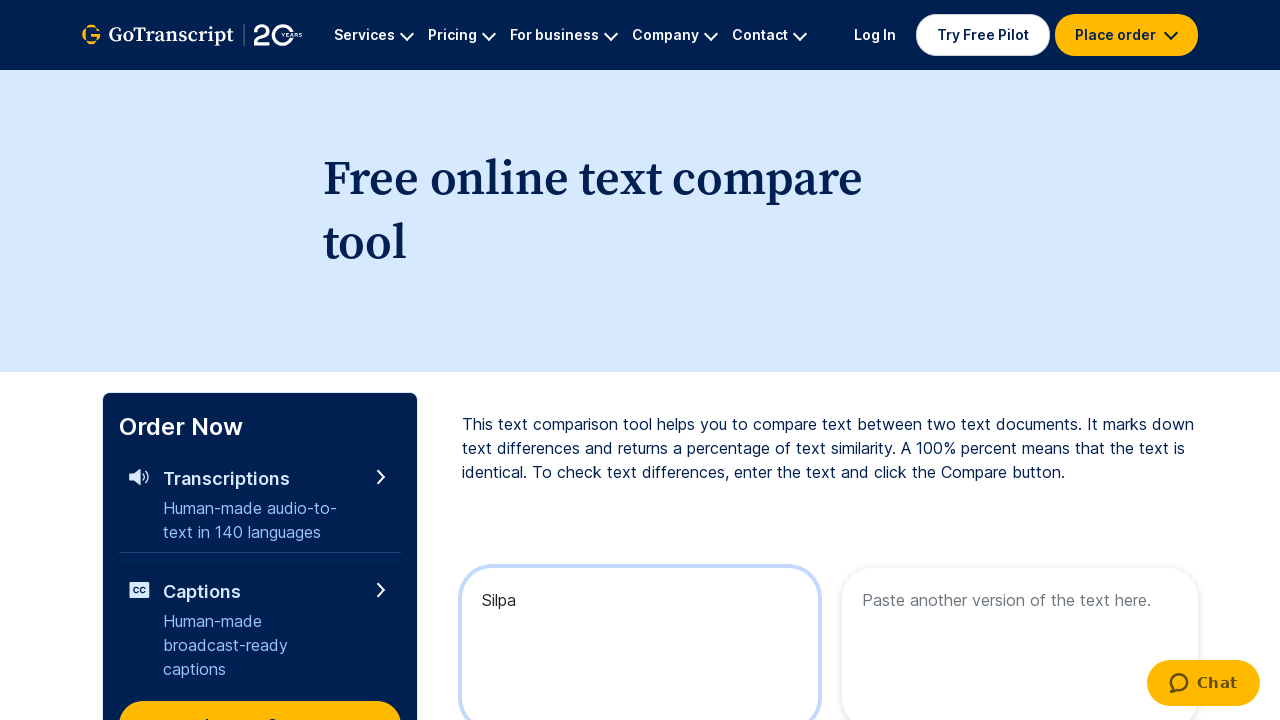

Selected all text with Ctrl+A
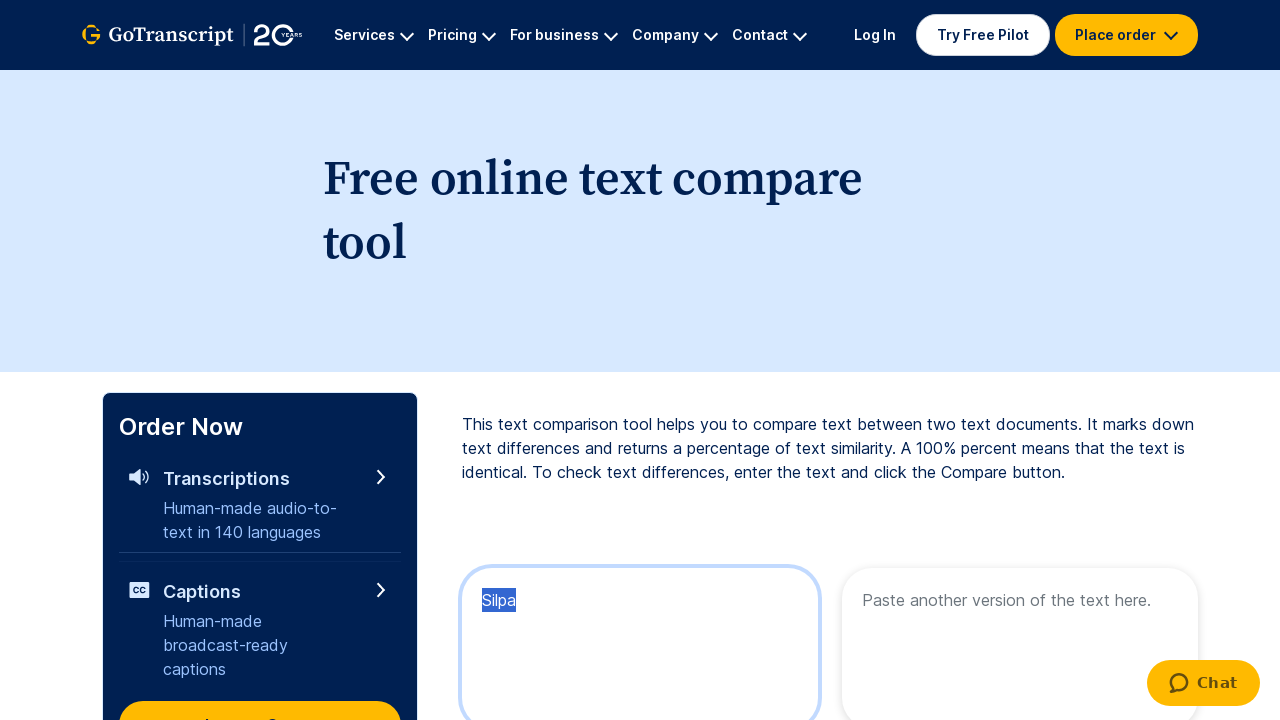

Copied selected text with Ctrl+C
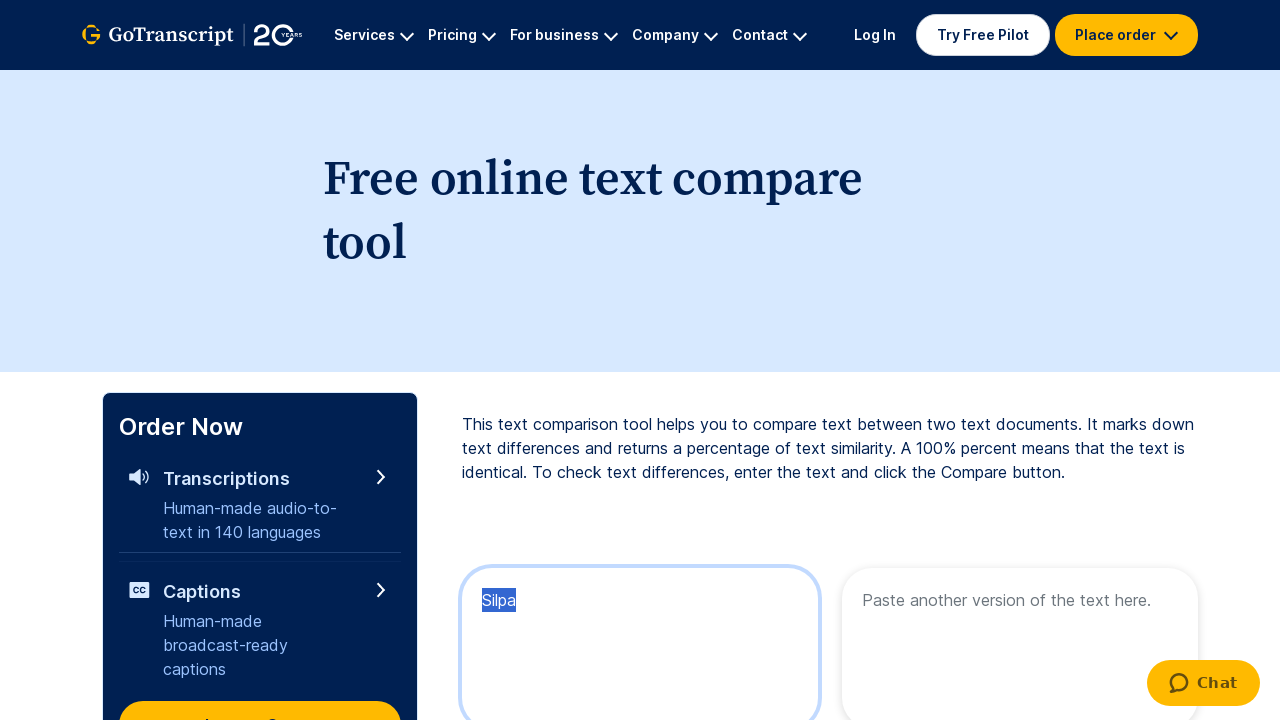

Pressed Tab key down to move to next field
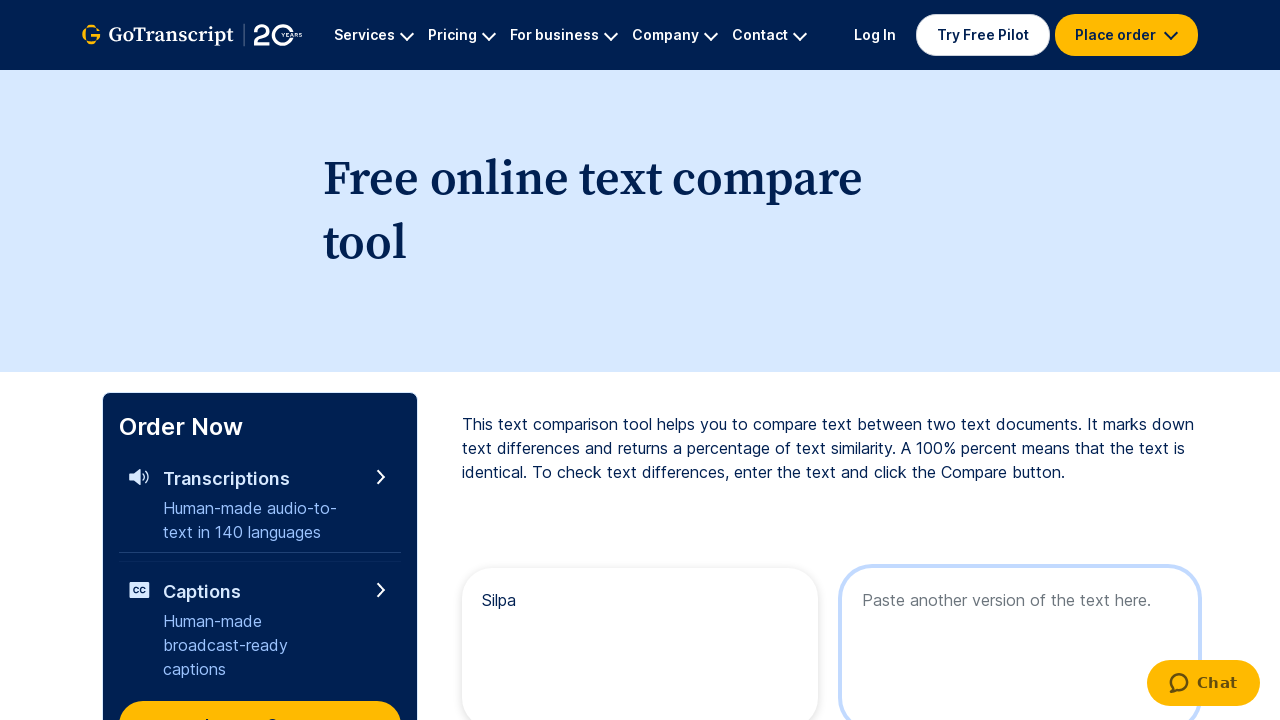

Released Tab key
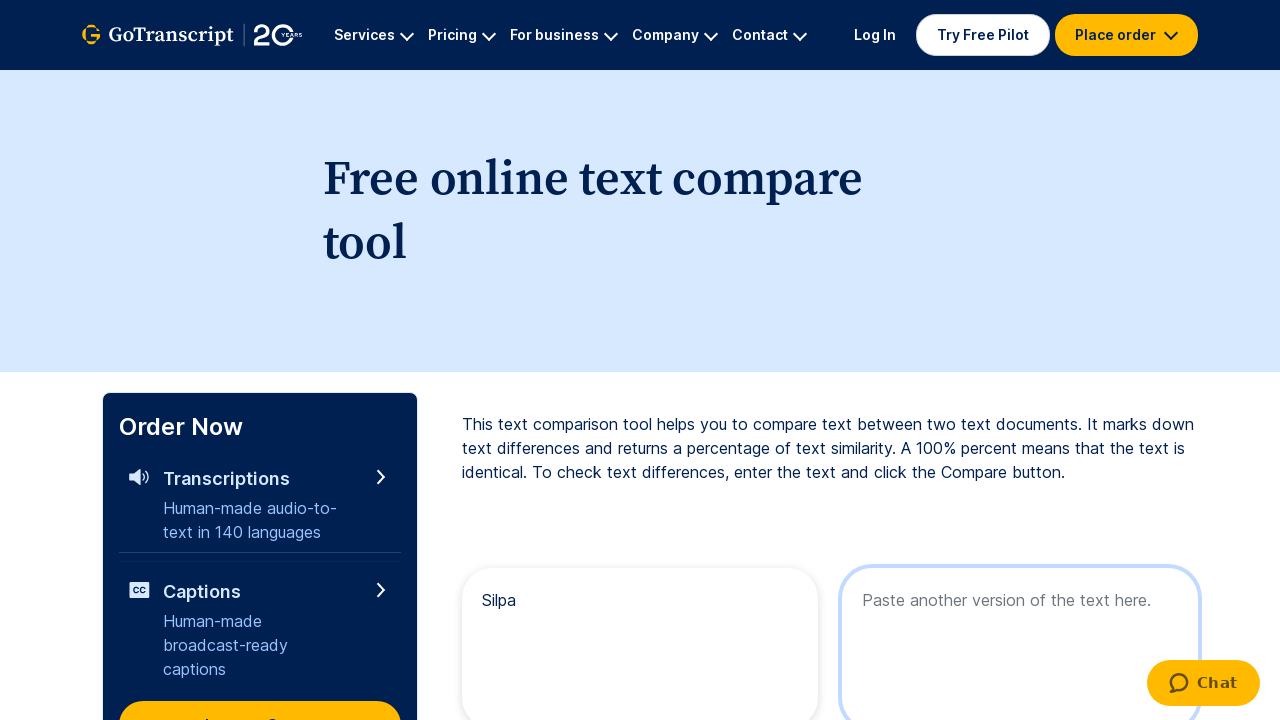

Pasted copied text with Ctrl+V into the second field
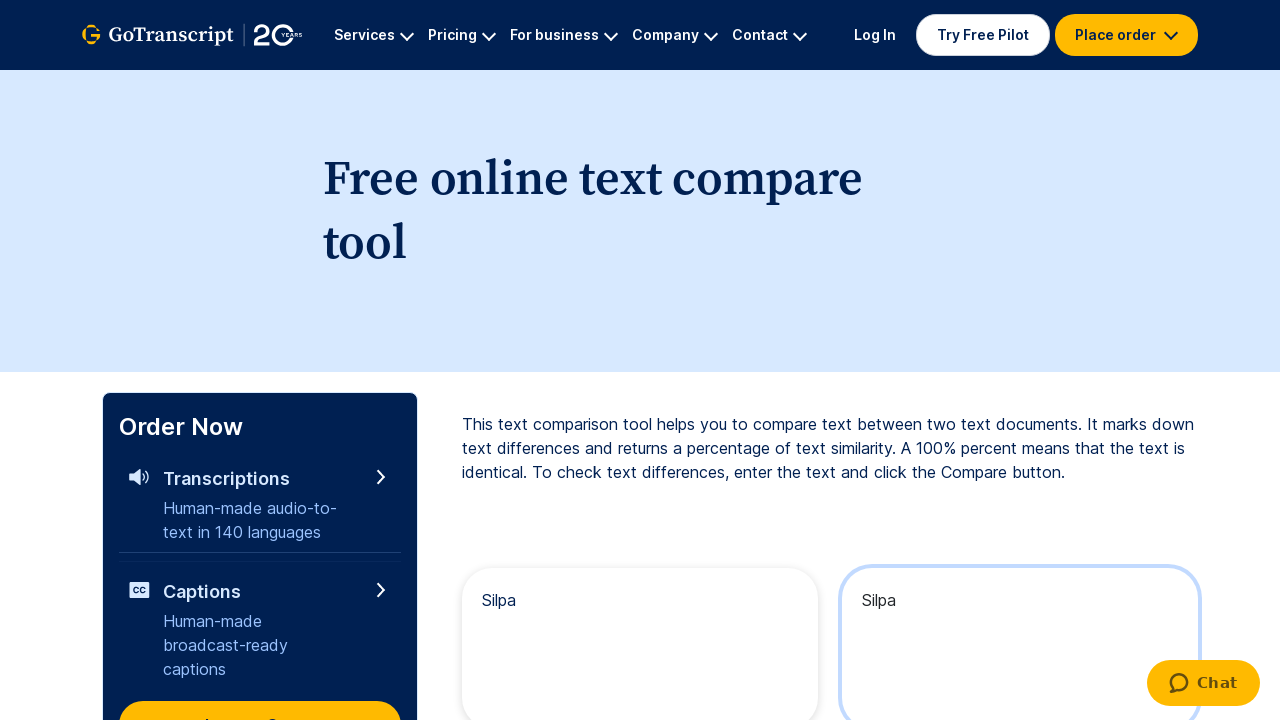

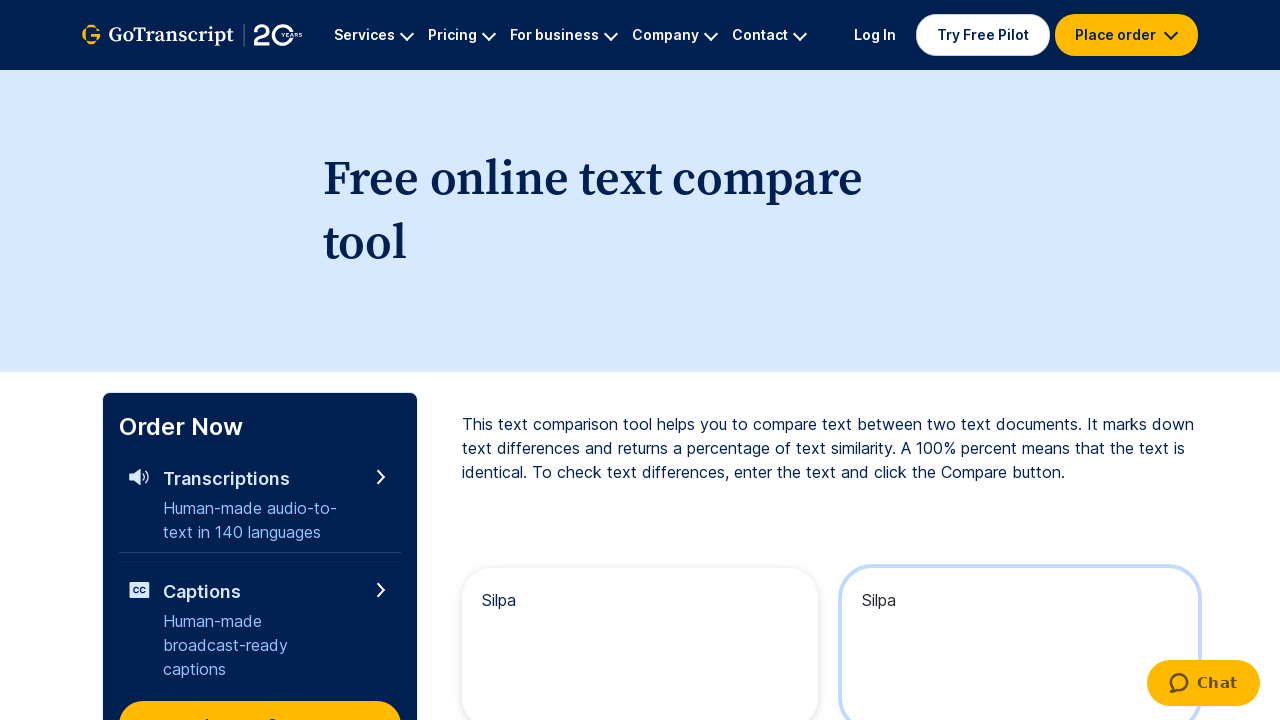